Solves a mathematical problem by reading a value, calculating a formula, and submitting the answer along with checkbox selections

Starting URL: http://suninjuly.github.io/math.html

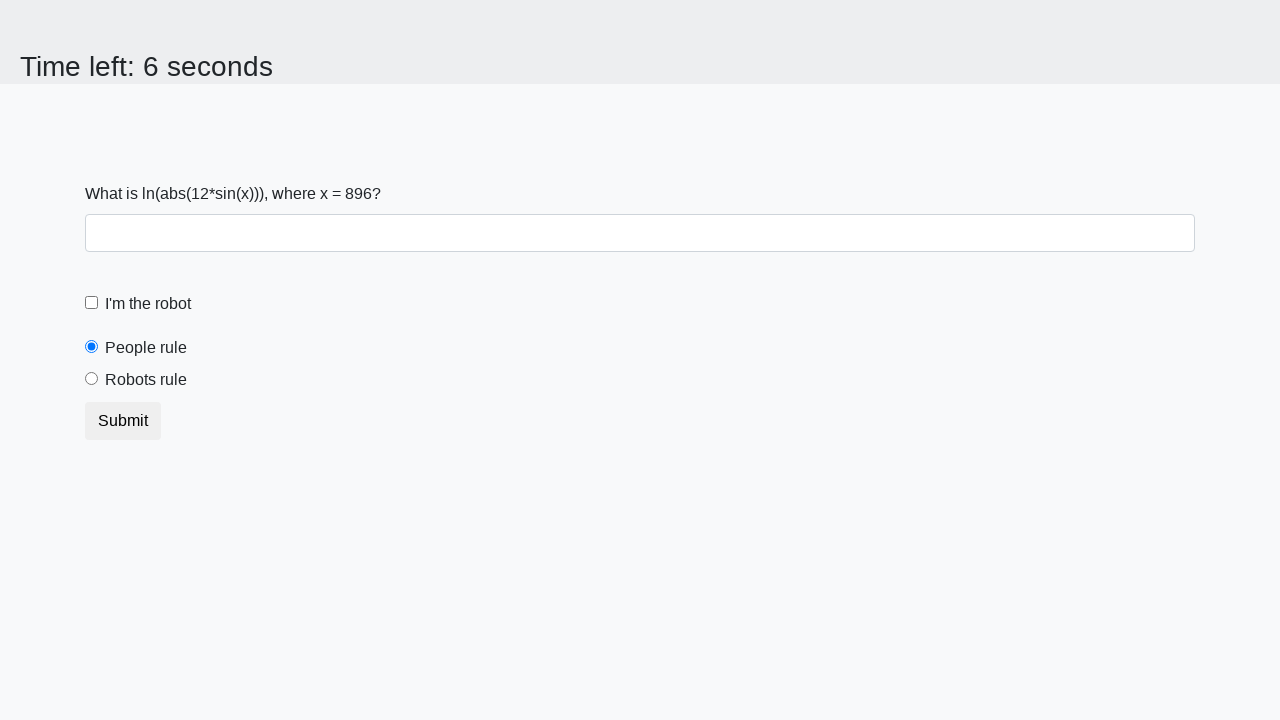

Read the value of x from the input_value element
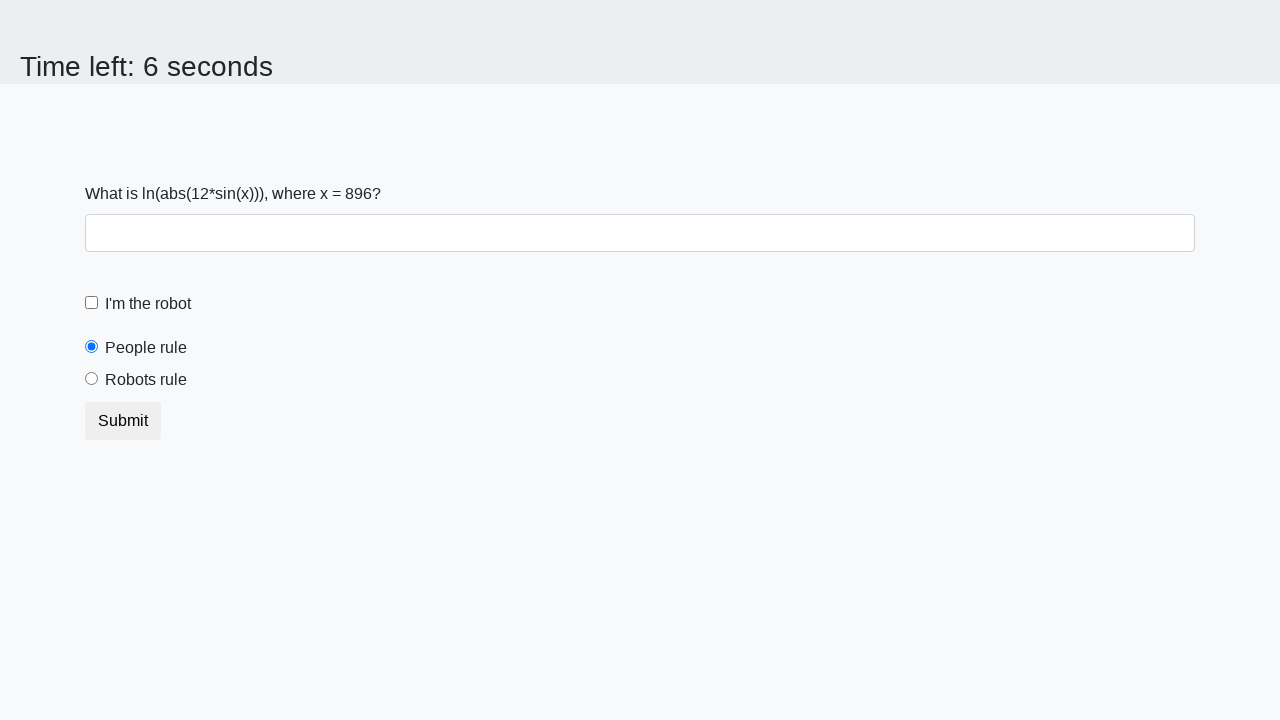

Calculated the formula result using logarithm and sine functions
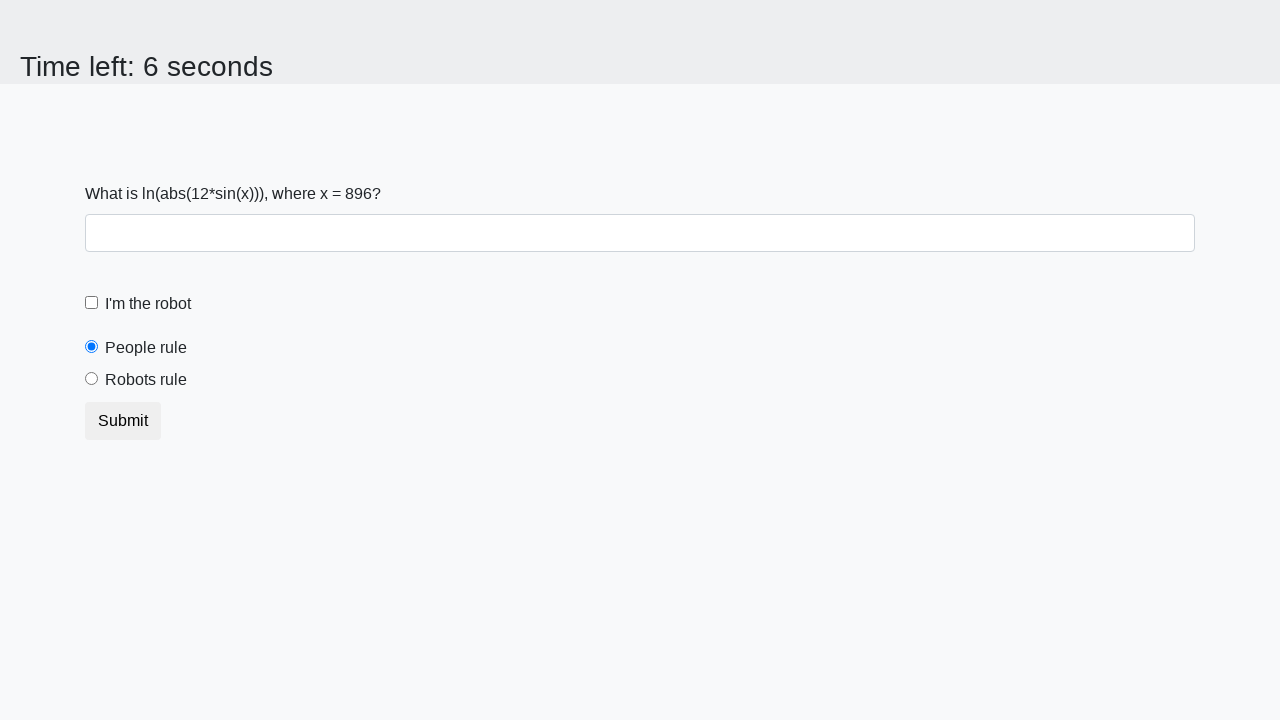

Filled the answer field with the calculated result on #answer
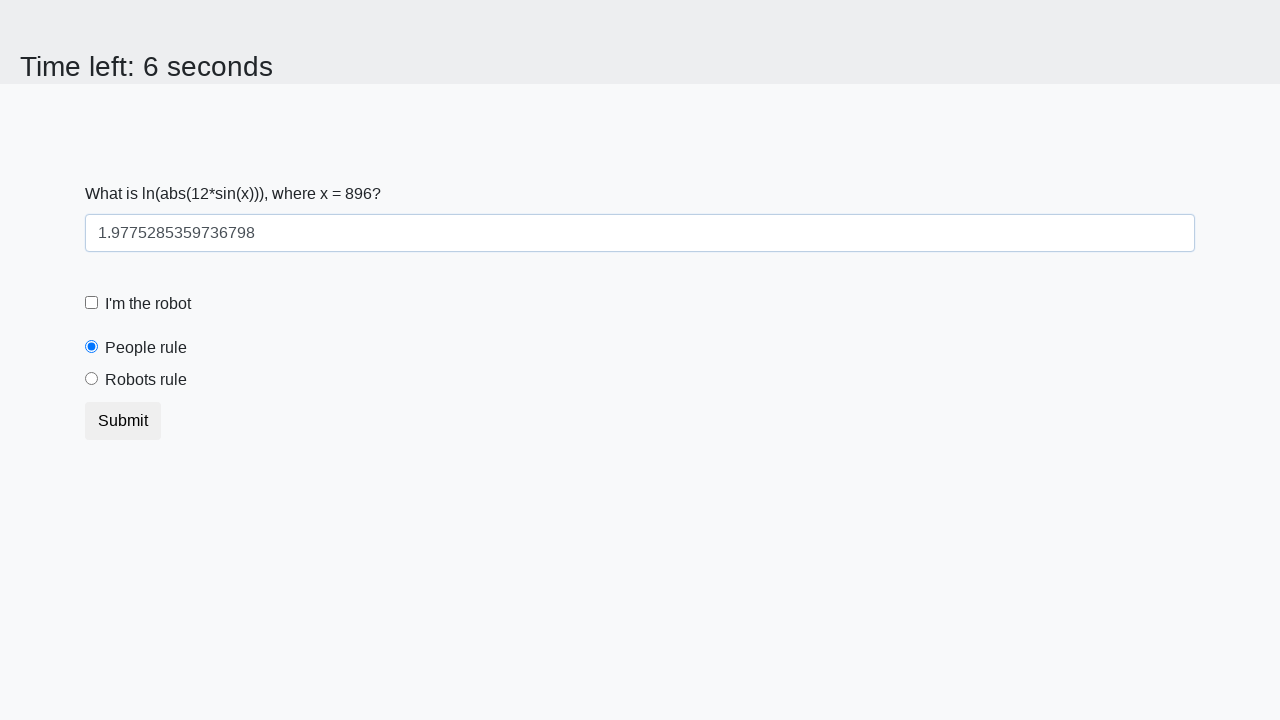

Clicked the robot checkbox at (92, 303) on #robotCheckbox
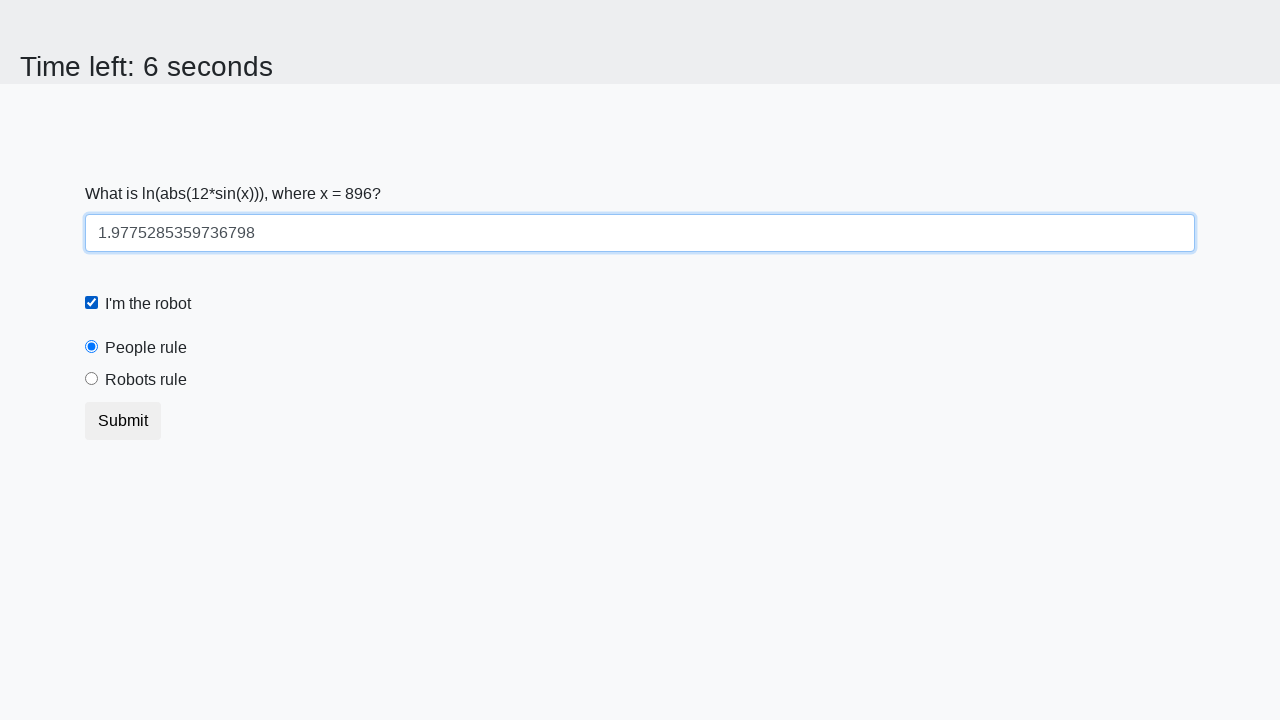

Clicked the robots rule radio button at (92, 379) on #robotsRule
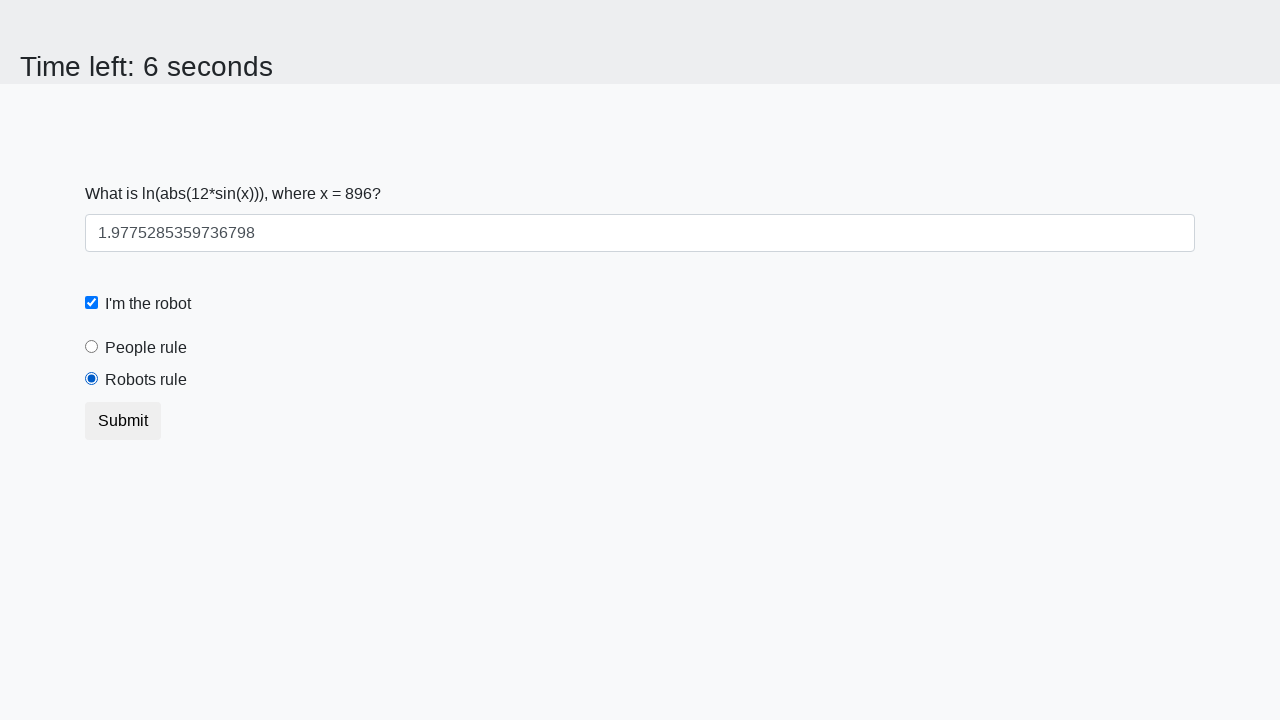

Submitted the form by clicking the submit button at (123, 421) on .btn-default
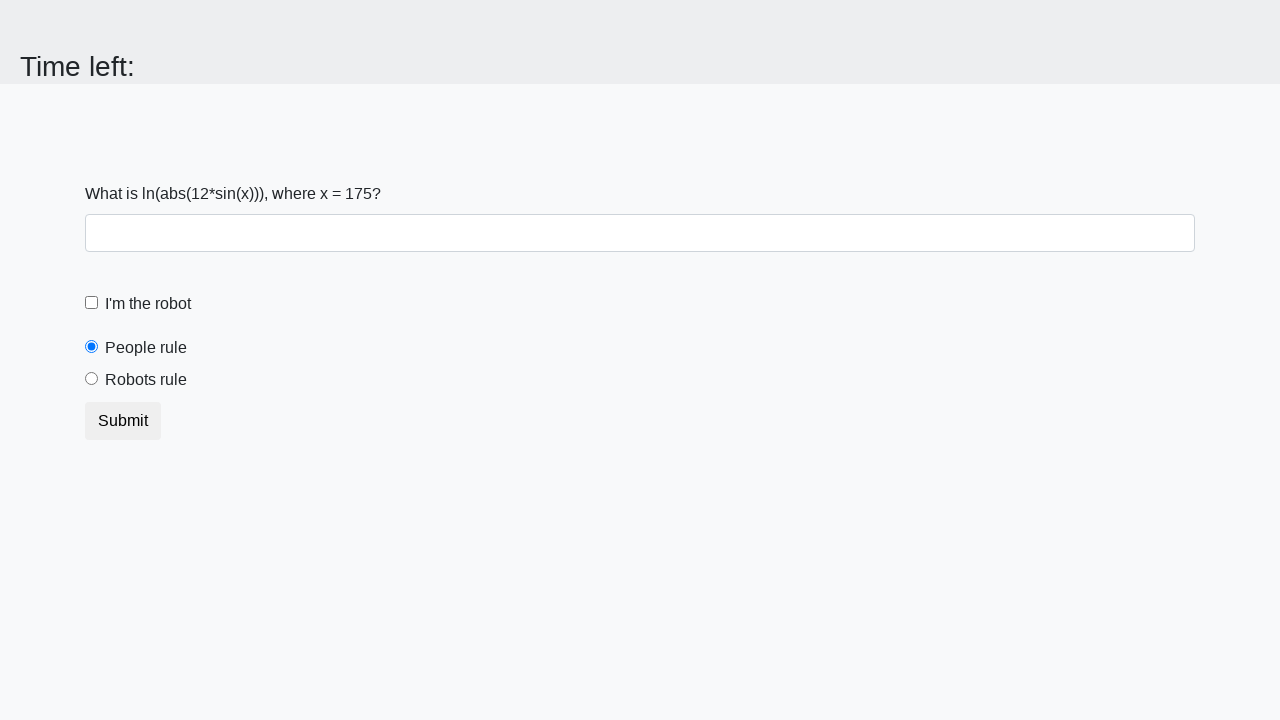

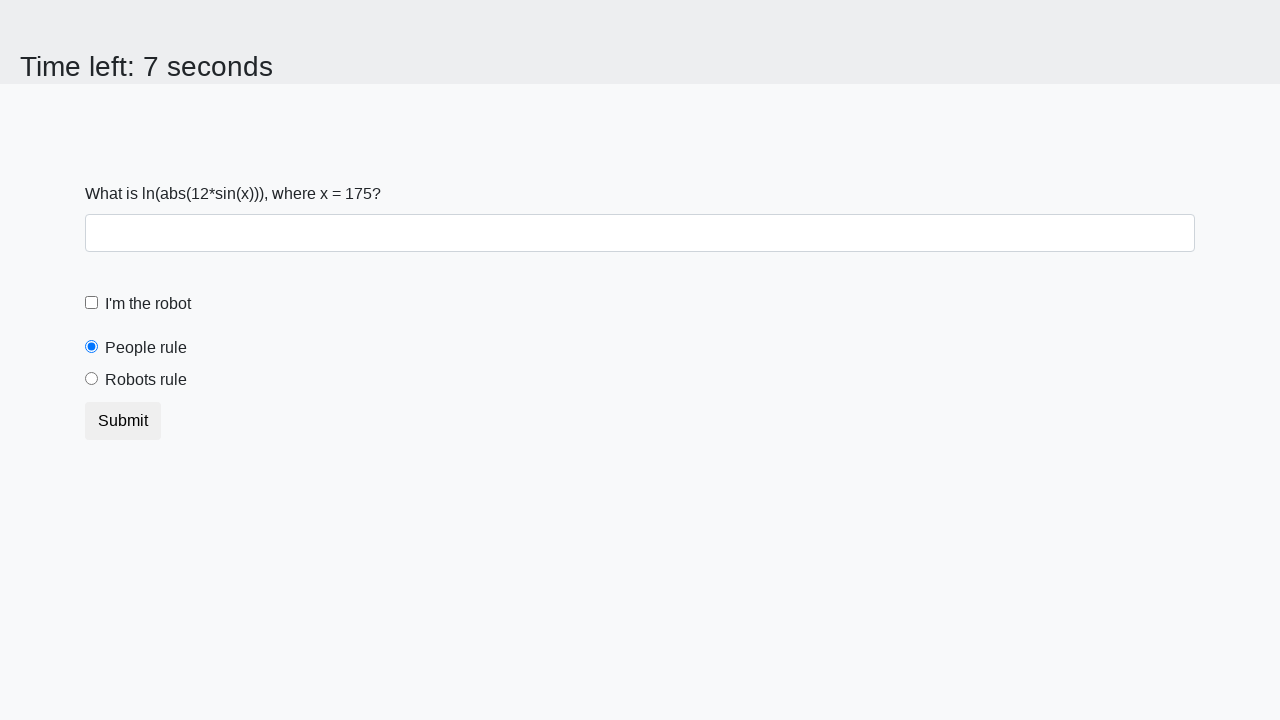